Tests JavaScript prompt dialog by clicking a button to trigger a prompt, entering text, accepting it, and verifying the entered text appears in the result.

Starting URL: https://automationfc.github.io/basic-form/index.html

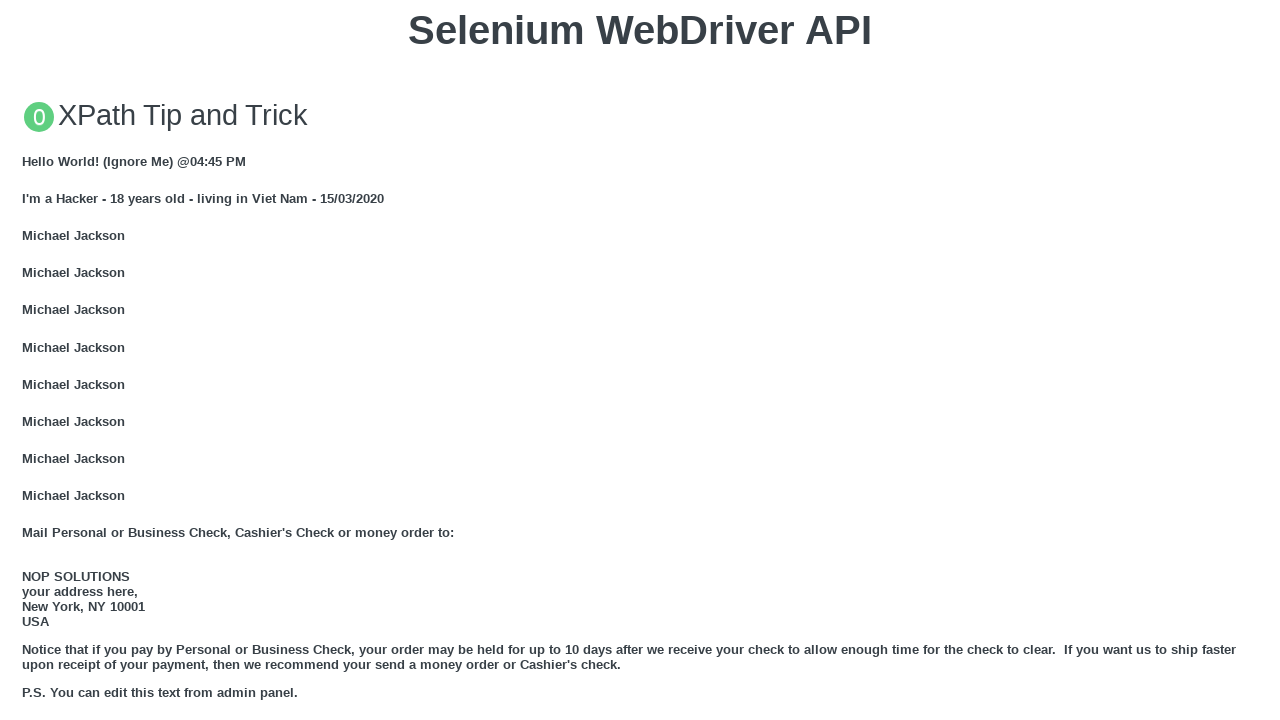

Set up dialog handler to accept prompt with 'Automation Tester'
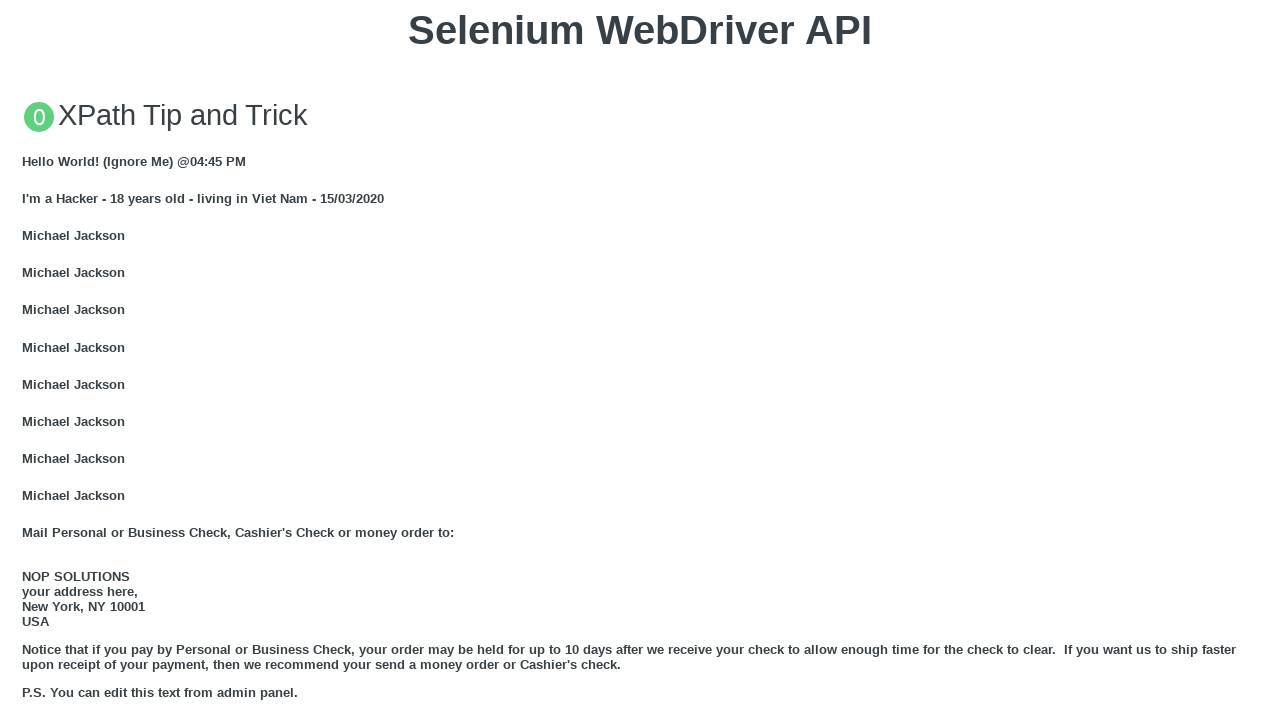

Clicked button to trigger JavaScript prompt dialog at (640, 360) on button:text('Click for JS Prompt')
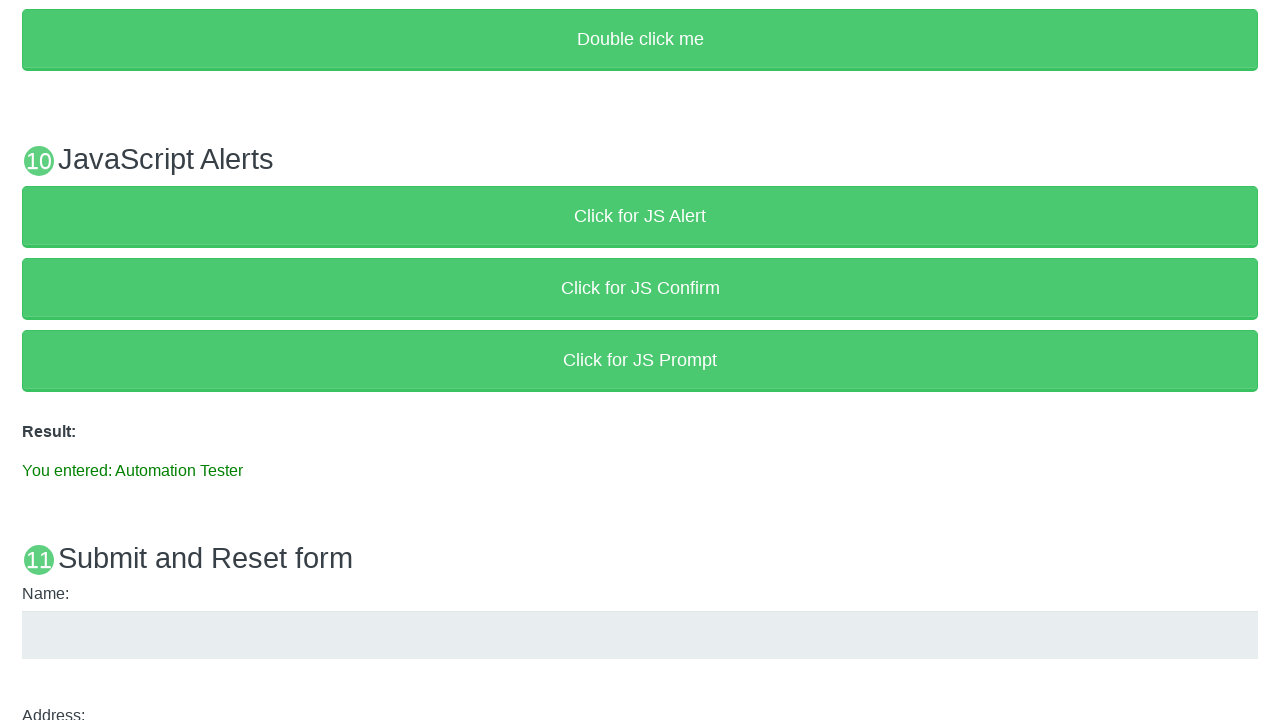

Result element loaded on page
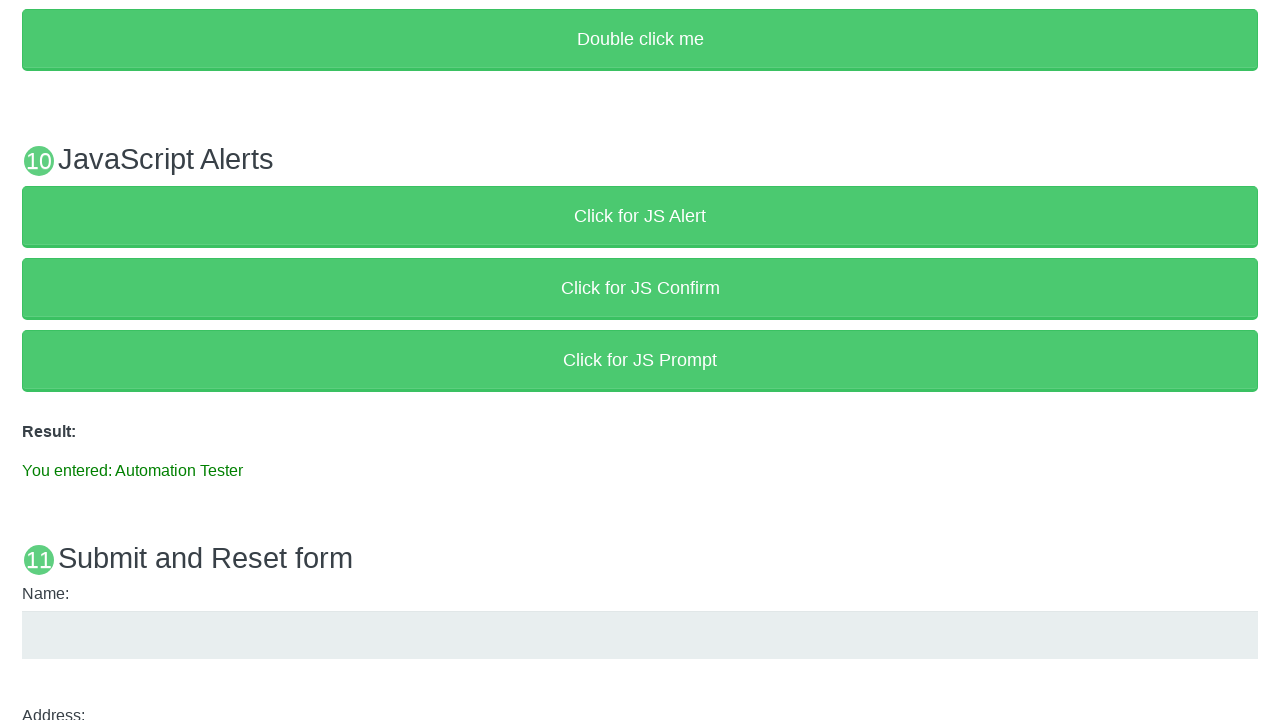

Verified result text shows 'You entered: Automation Tester'
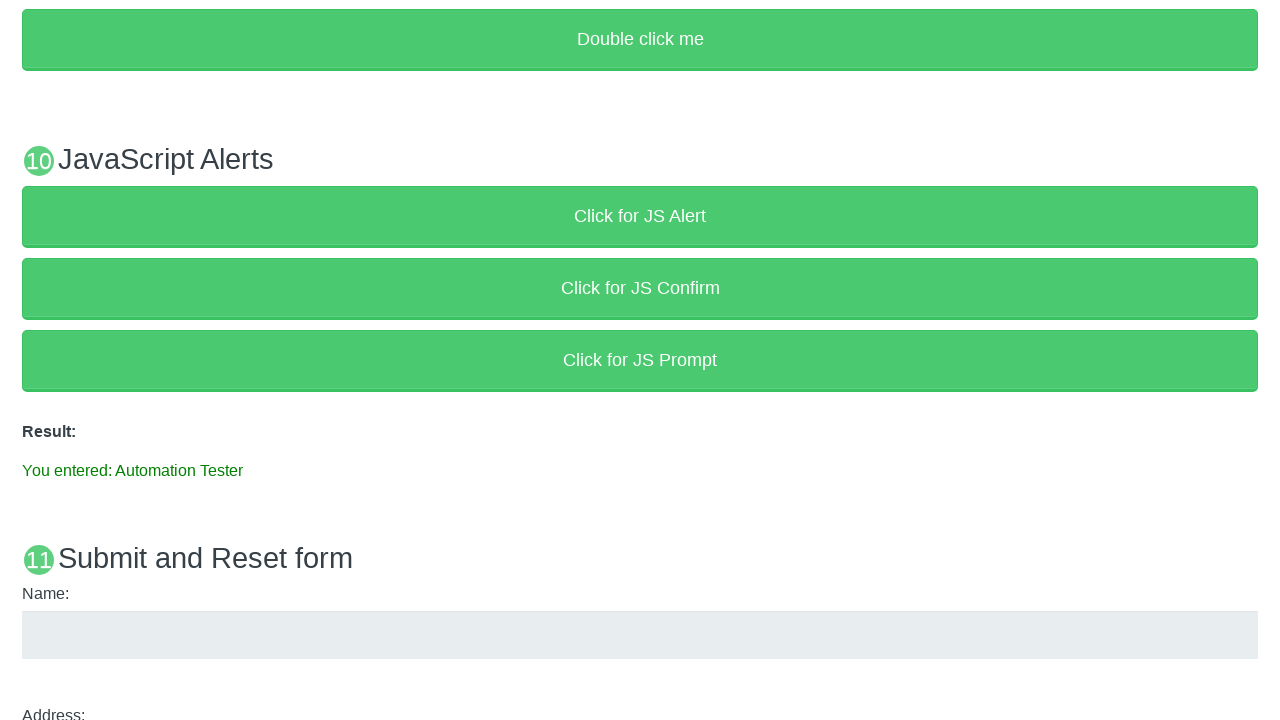

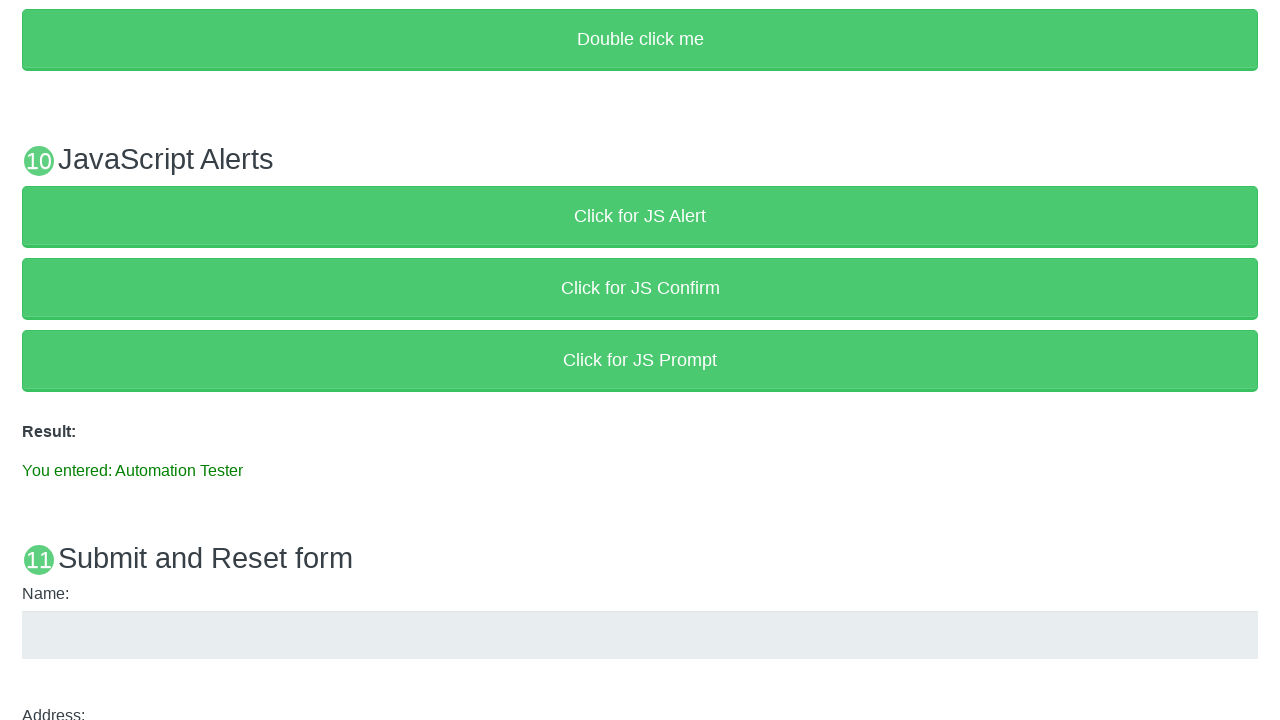